Tests the Resizable widget by resizing an element in multiple directions using drag operations.

Starting URL: https://jqueryui.com/

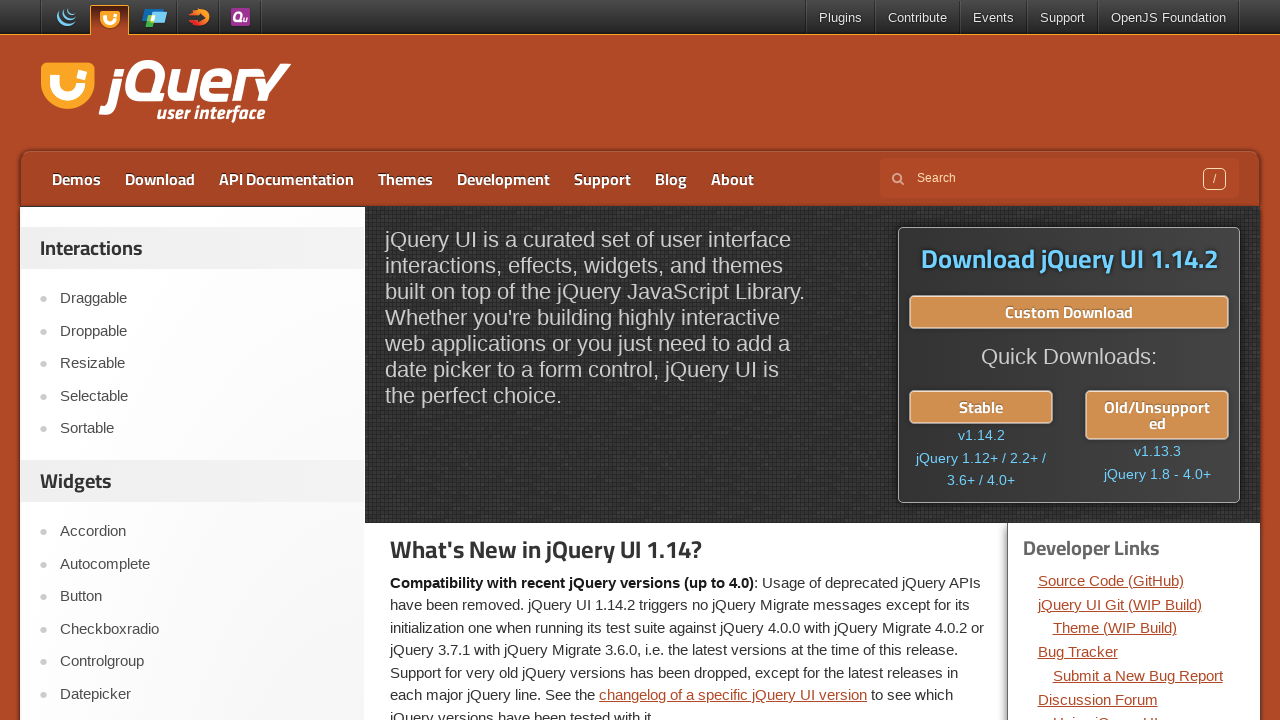

Clicked on Resizable link in sidebar at (202, 364) on #sidebar > aside:nth-child(1) > ul > li:nth-child(3) > a
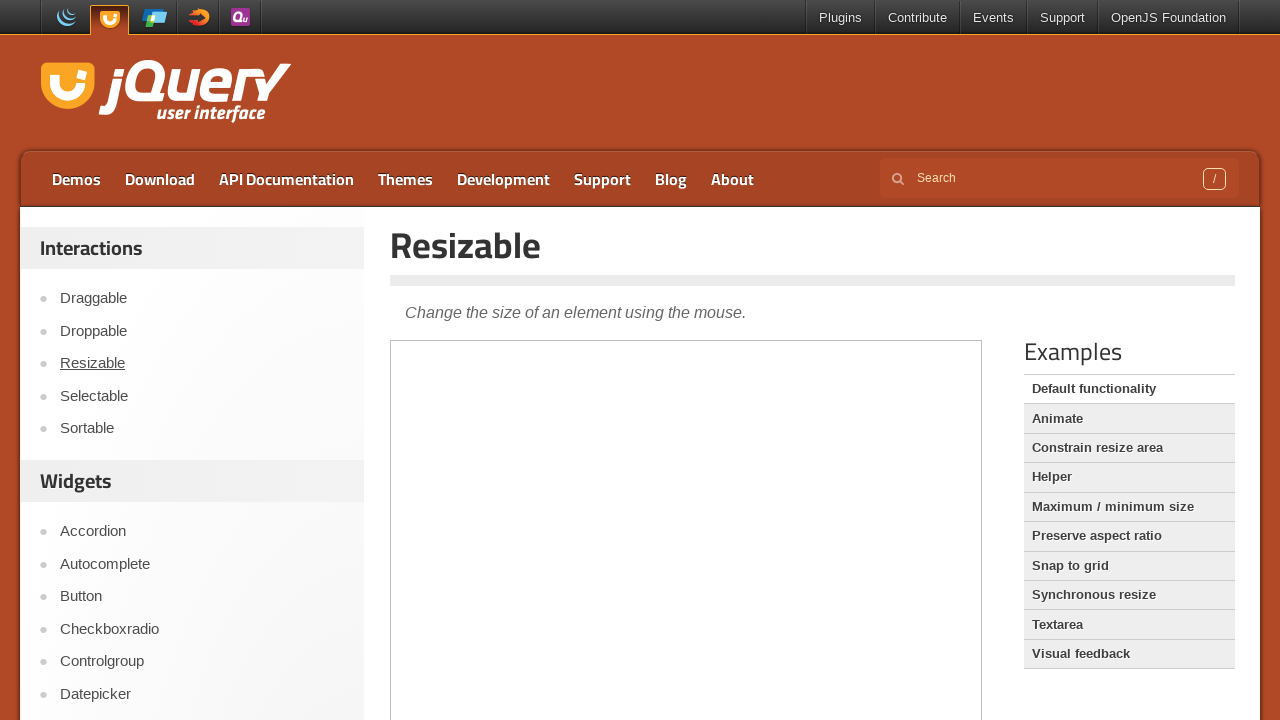

Iframe loaded and became visible
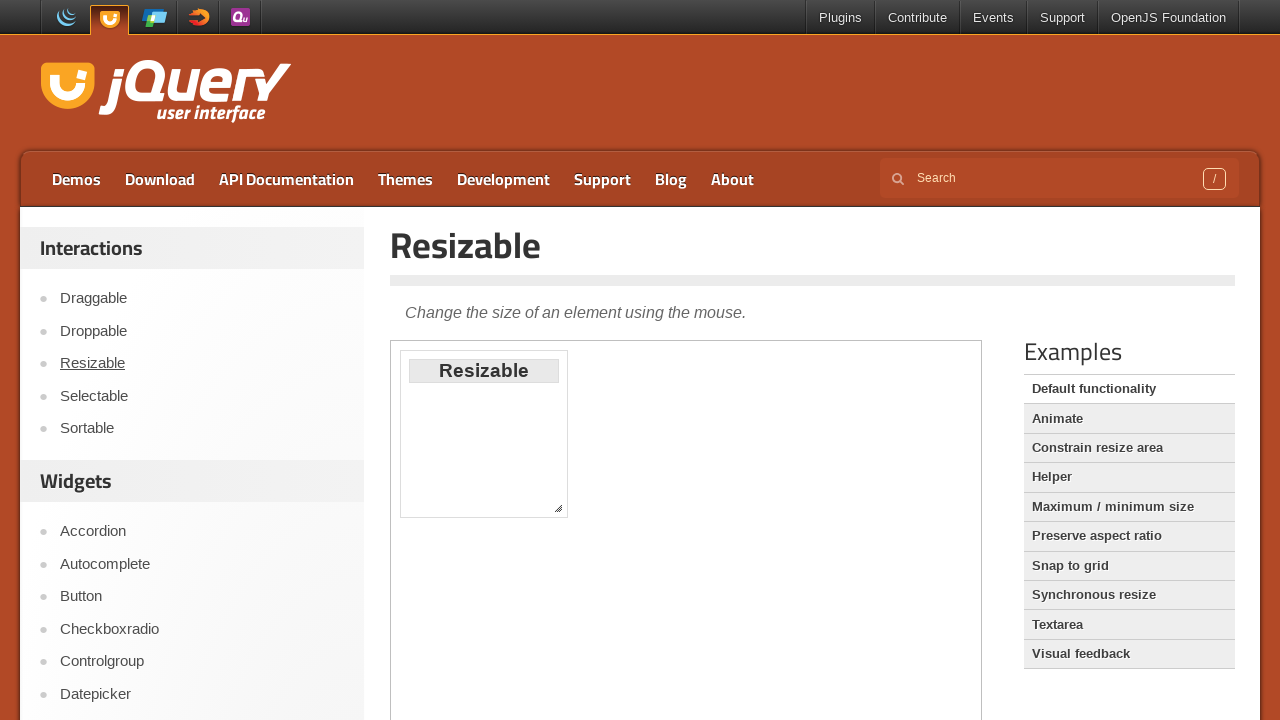

Switched to iframe context
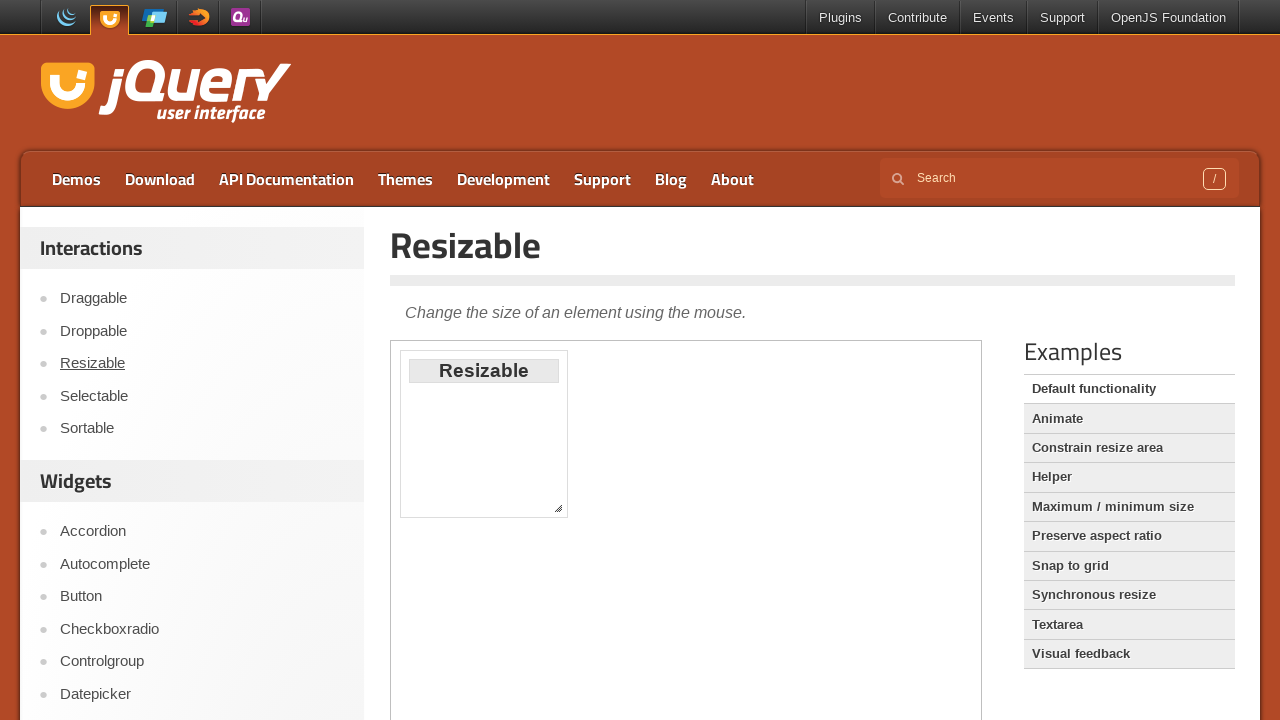

Moved mouse to resize handle at (558, 508)
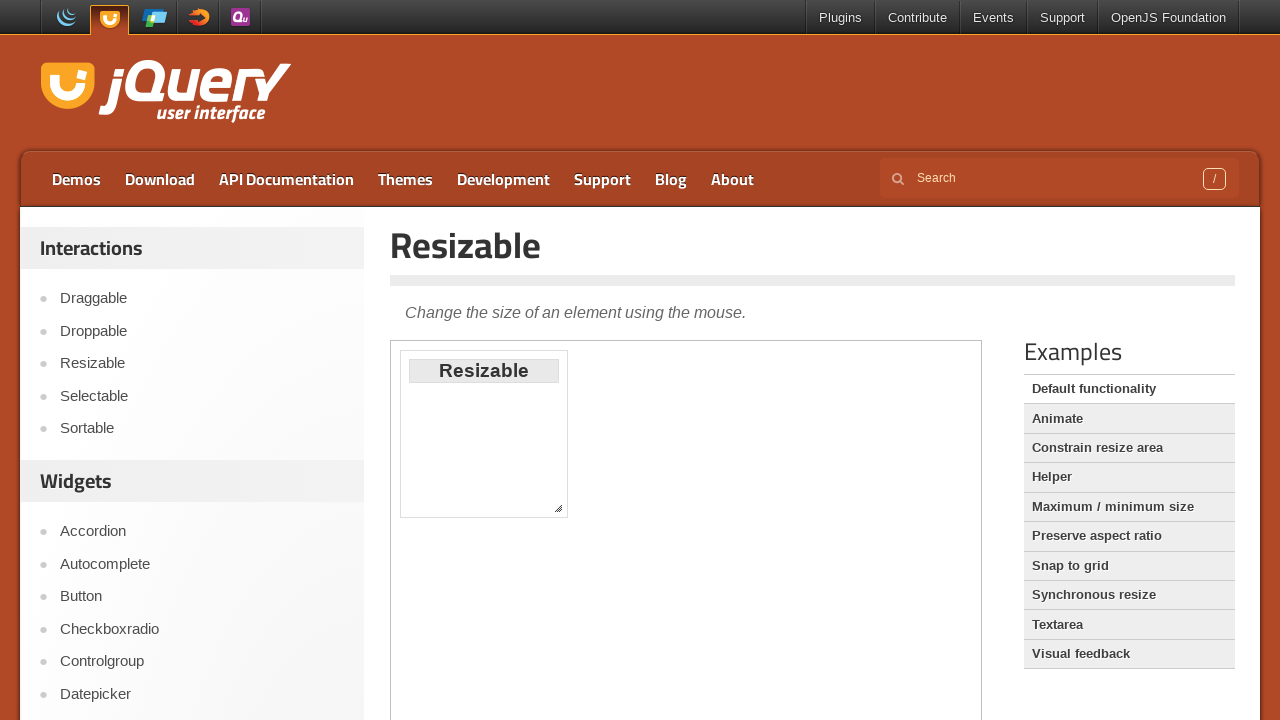

Pressed mouse button on resize handle at (558, 508)
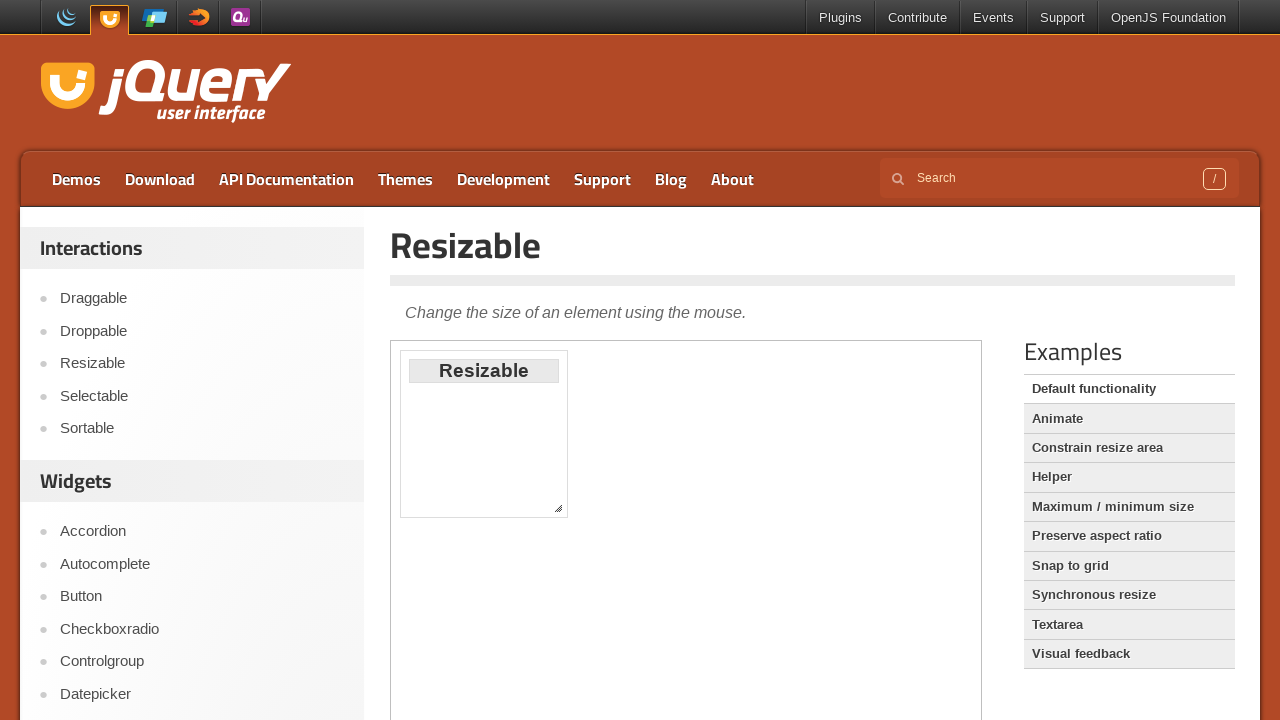

Dragged resize handle 150 pixels right and down at (700, 650)
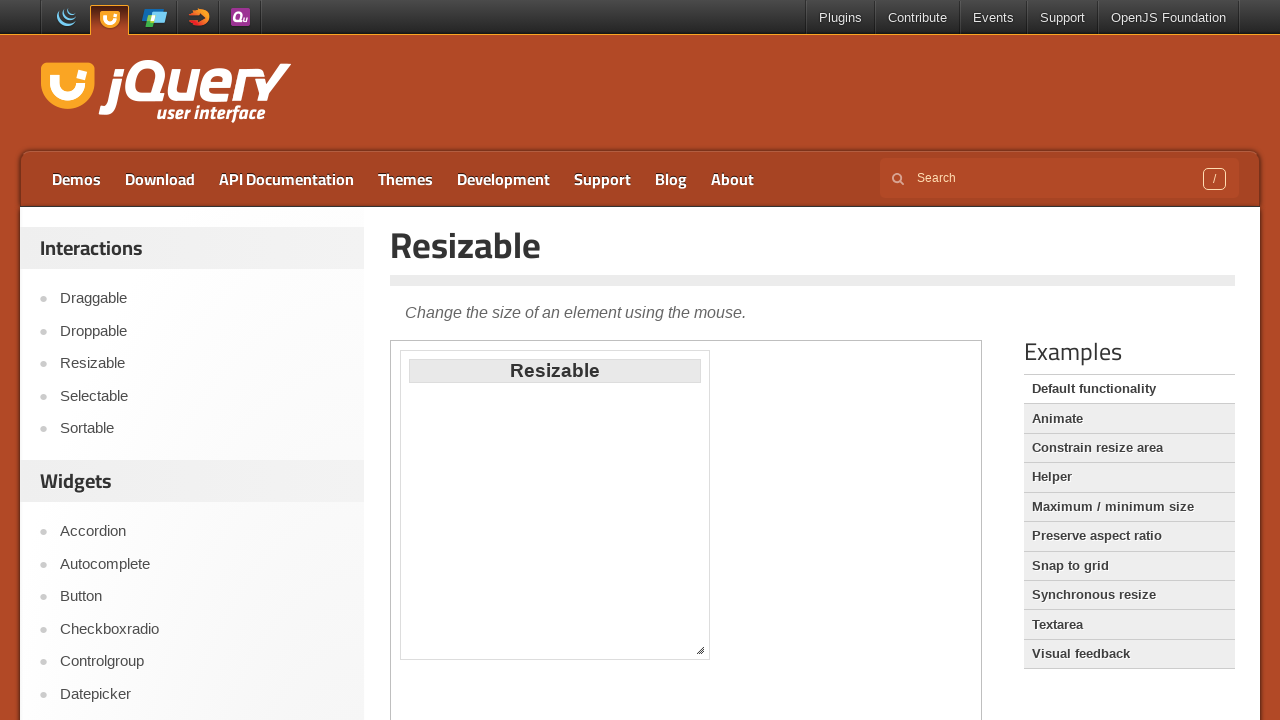

Released mouse button to complete resize at (700, 650)
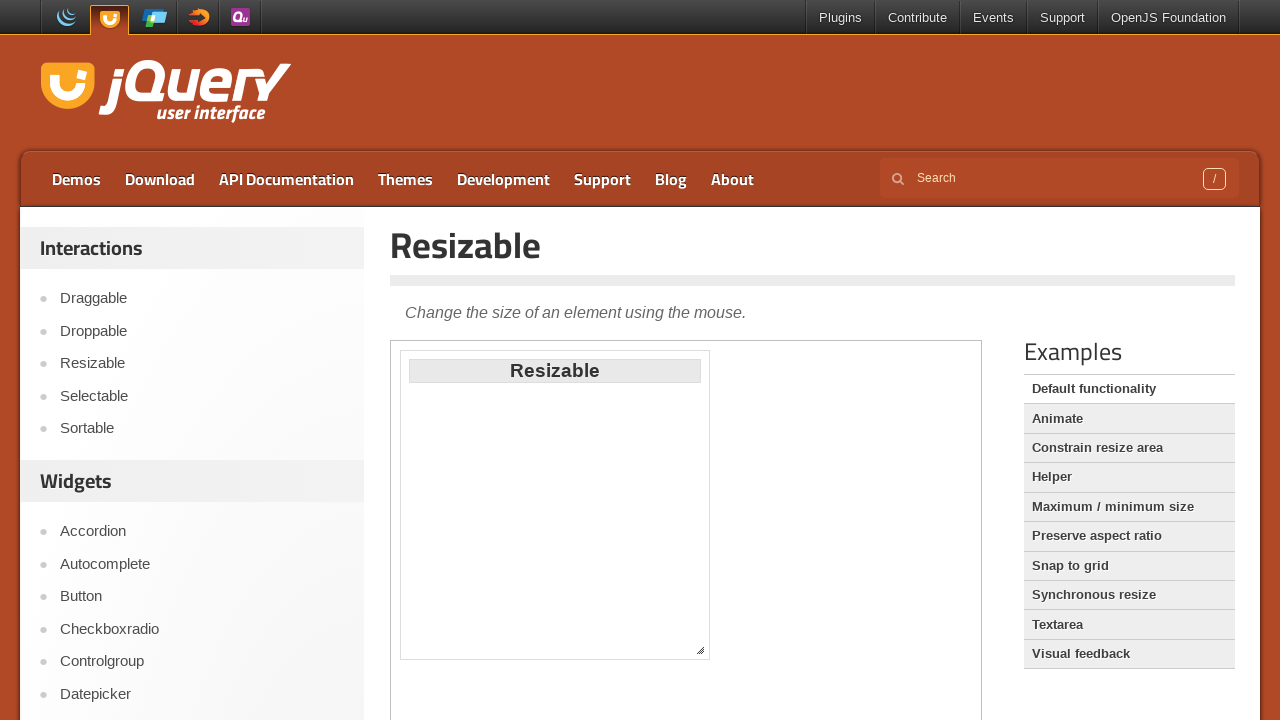

Navigated back to previous page
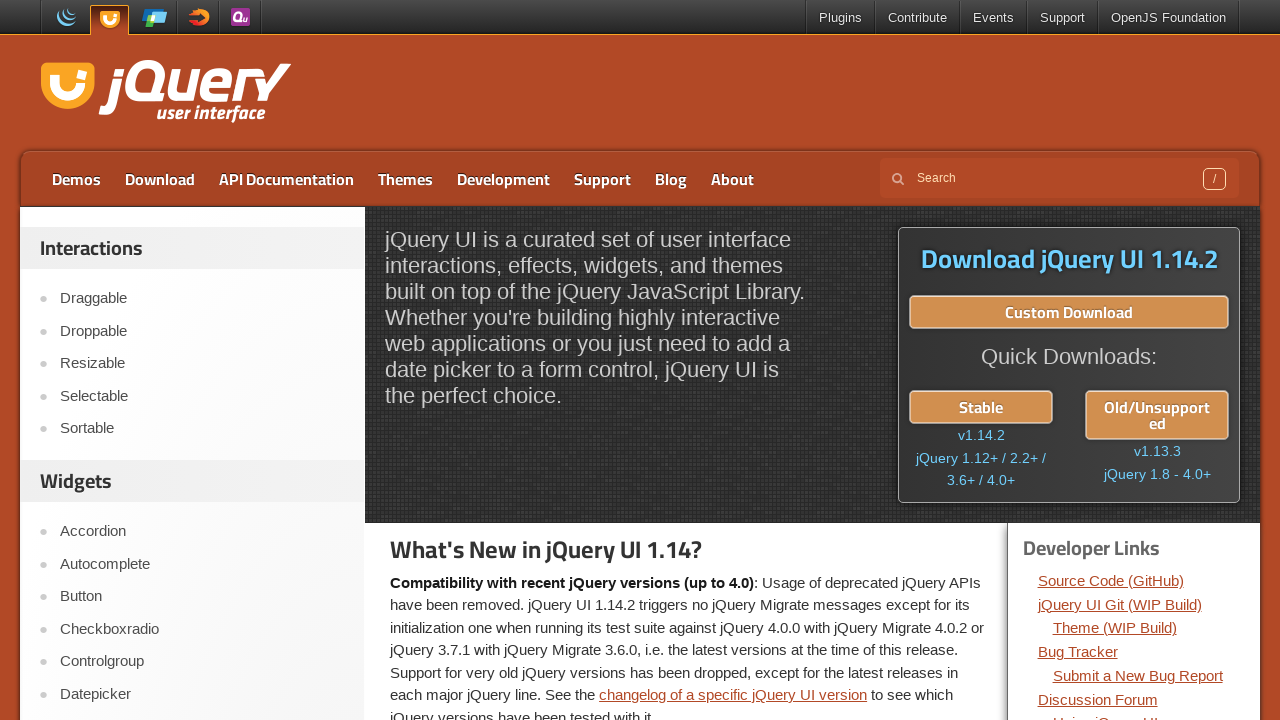

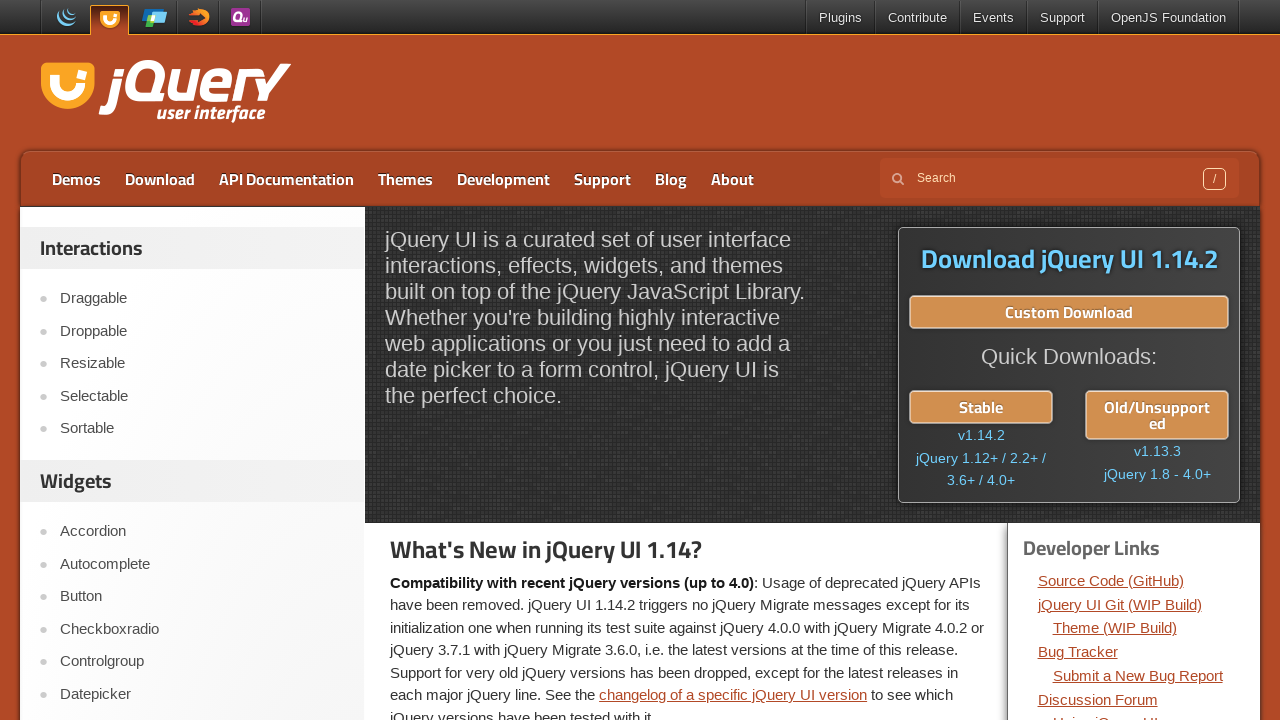